Fills out a practice form with personal information including name, email, gender, mobile number, and date of birth

Starting URL: https://demoqa.com/automation-practice-form

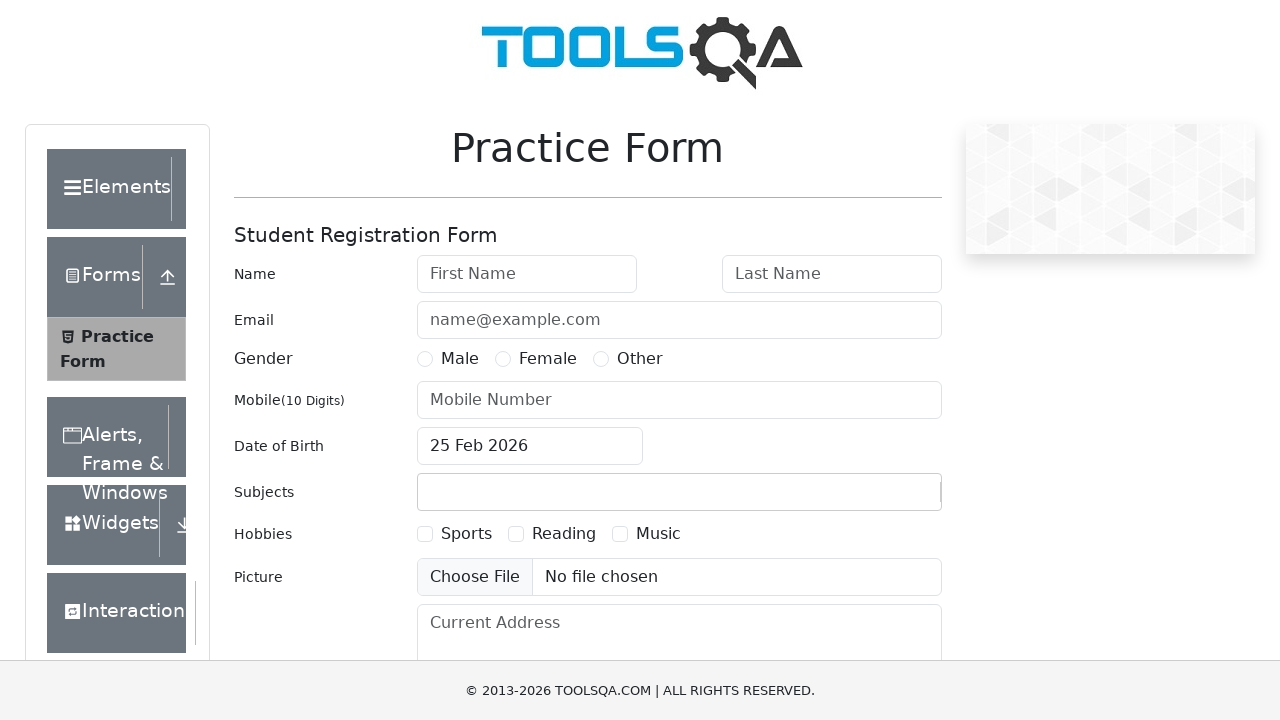

Filled first name field with 'Petra' on #firstName
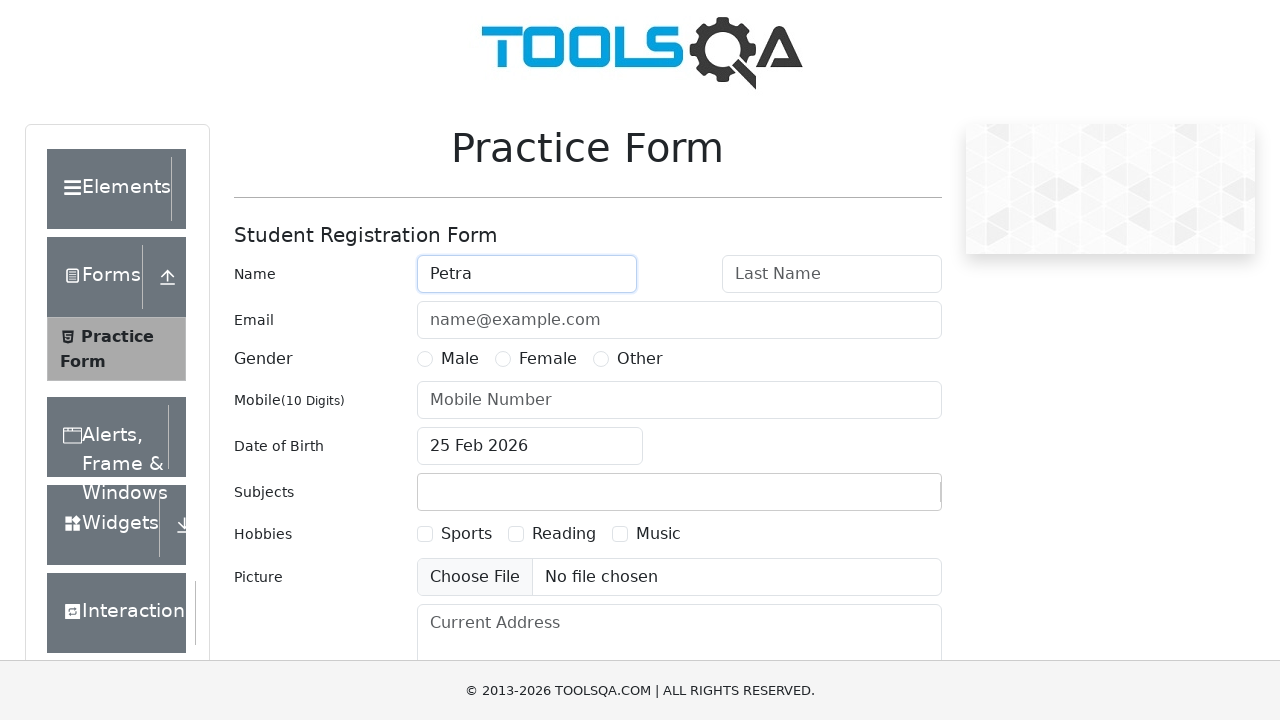

Filled last name field with 'Kis' on #lastName
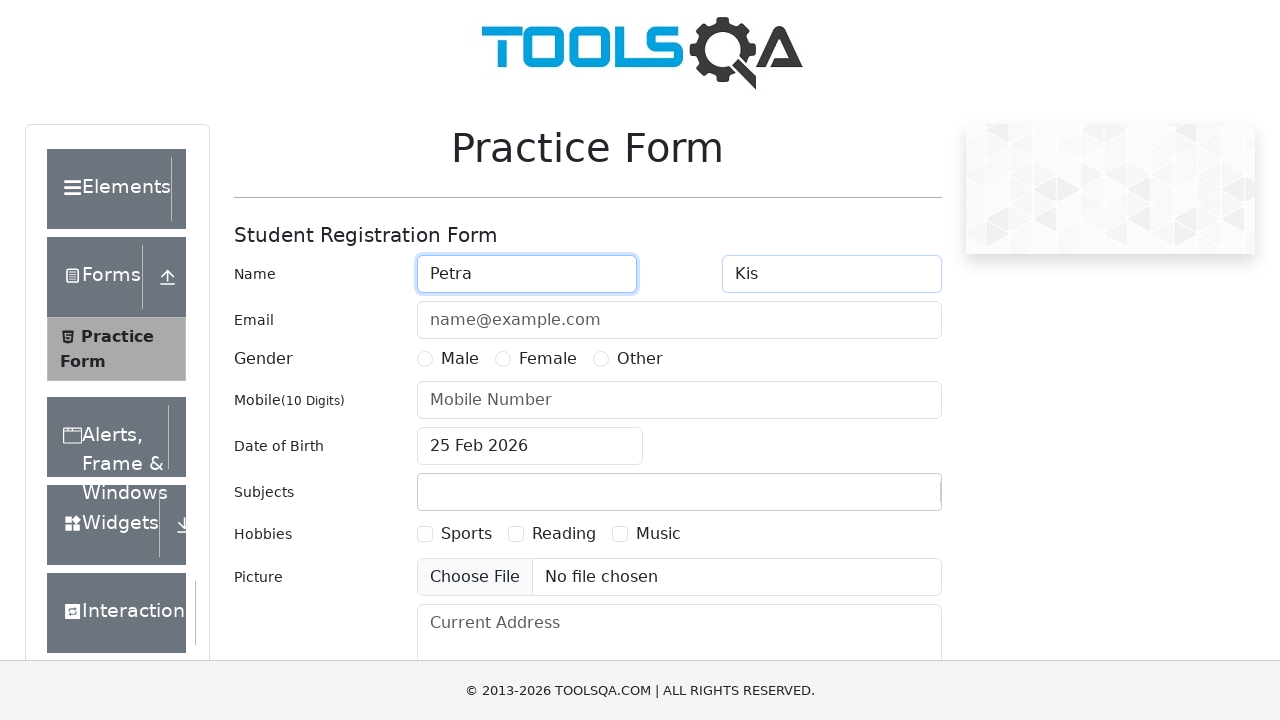

Filled email field with 'petra@kis.com' on #userEmail
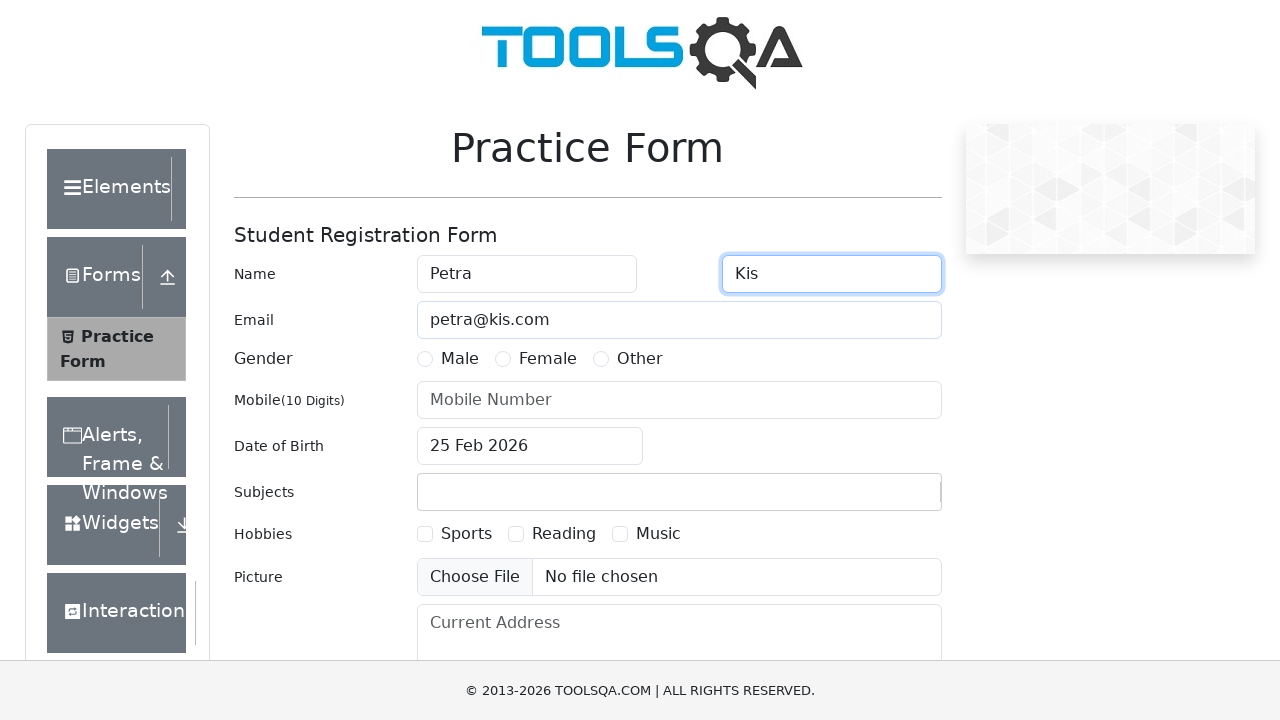

Selected Female gender option
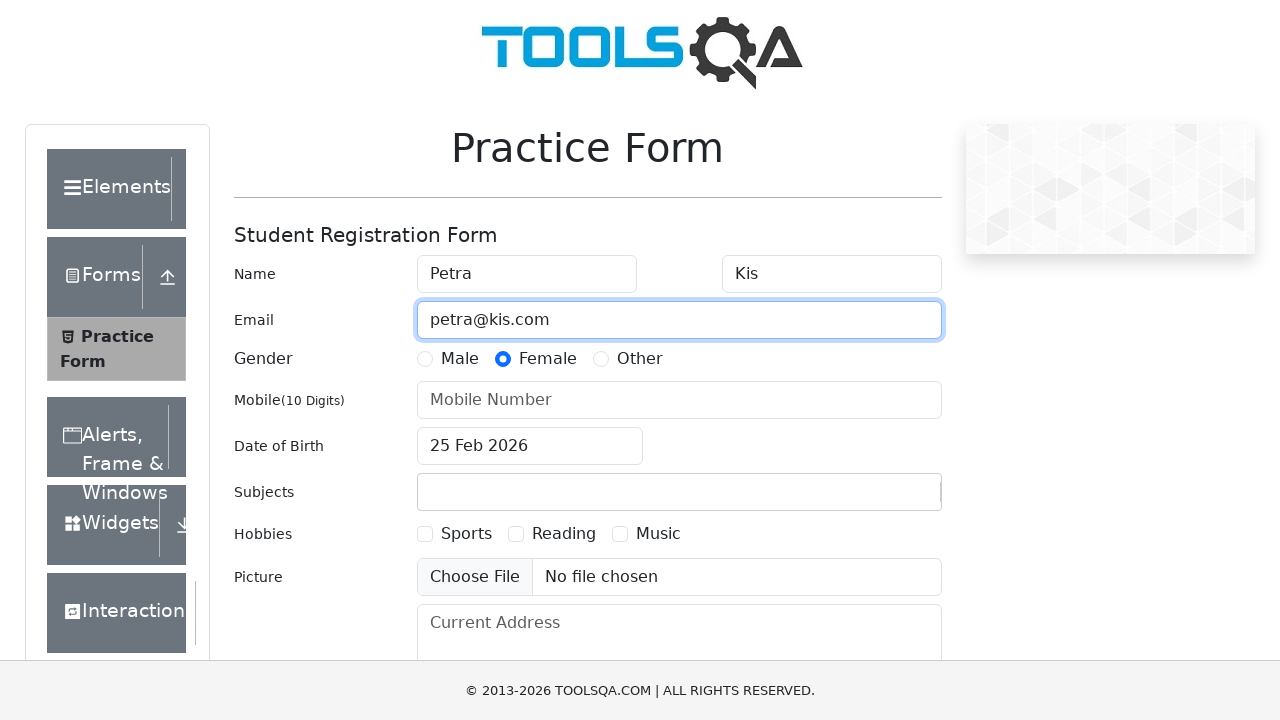

Filled mobile number field with '1234567890' on #userNumber
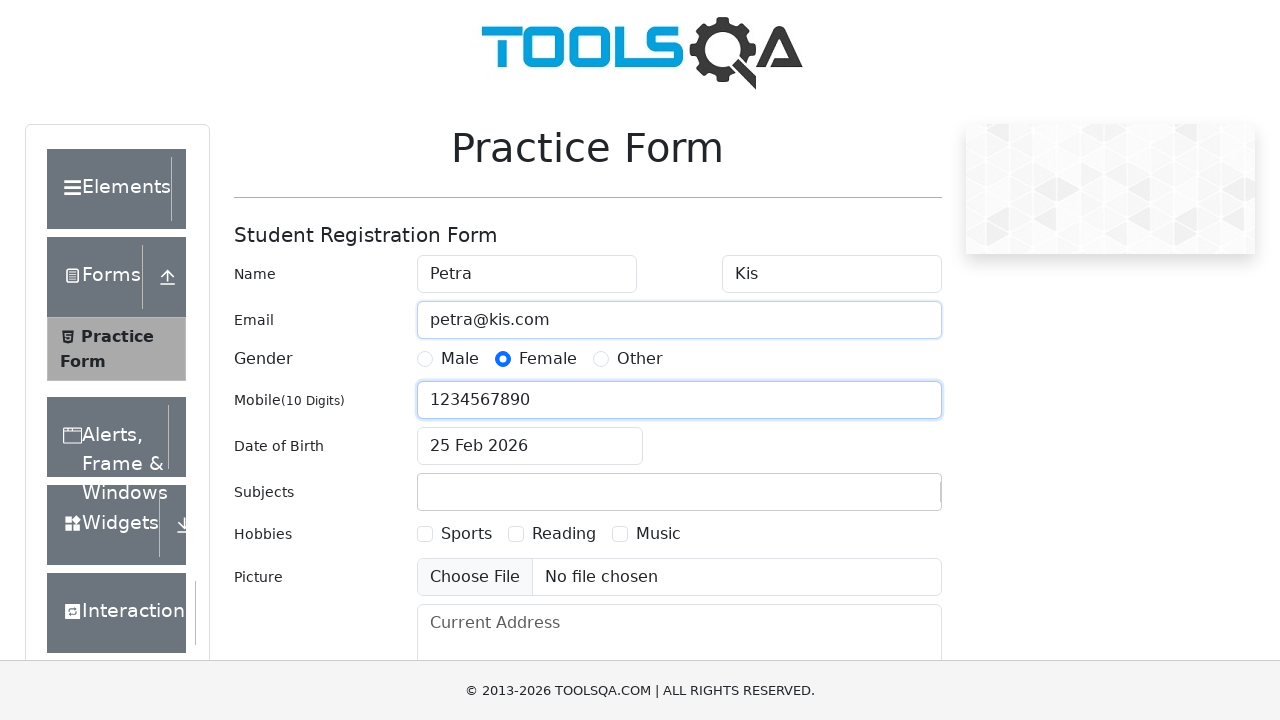

Opened date of birth picker at (530, 446) on #dateOfBirthInput
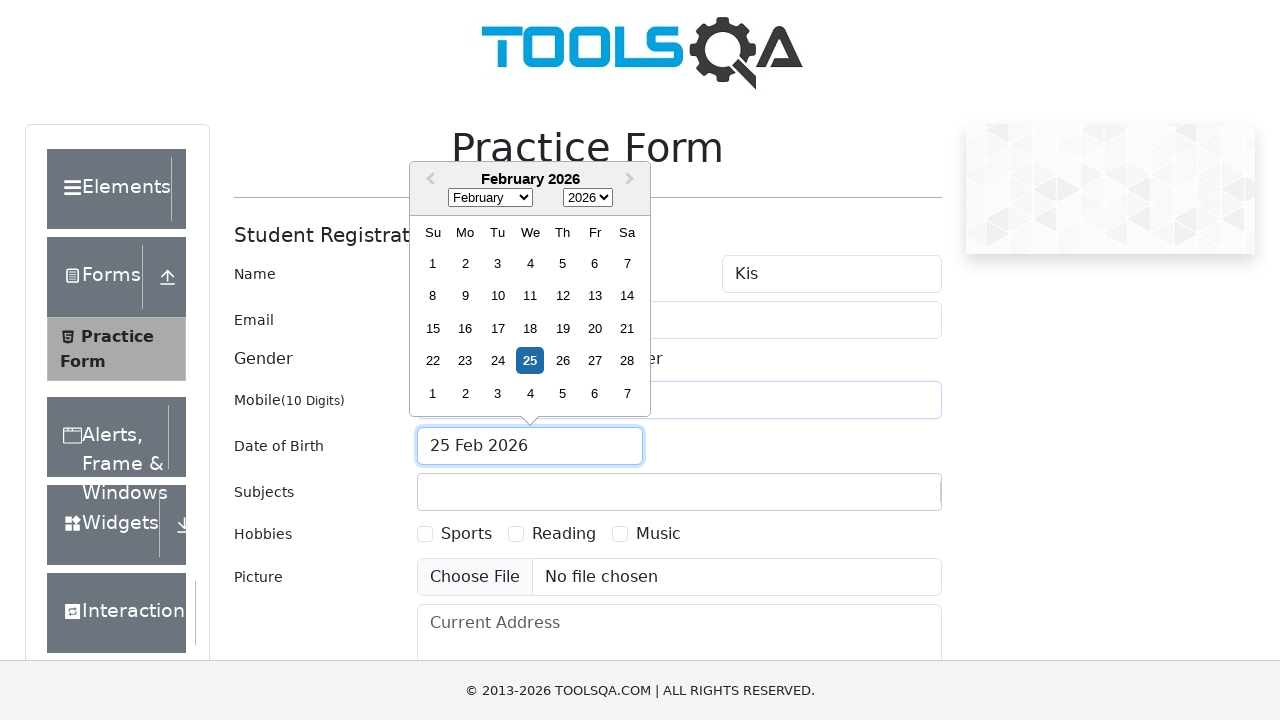

Selected January from month dropdown on .react-datepicker__month-select
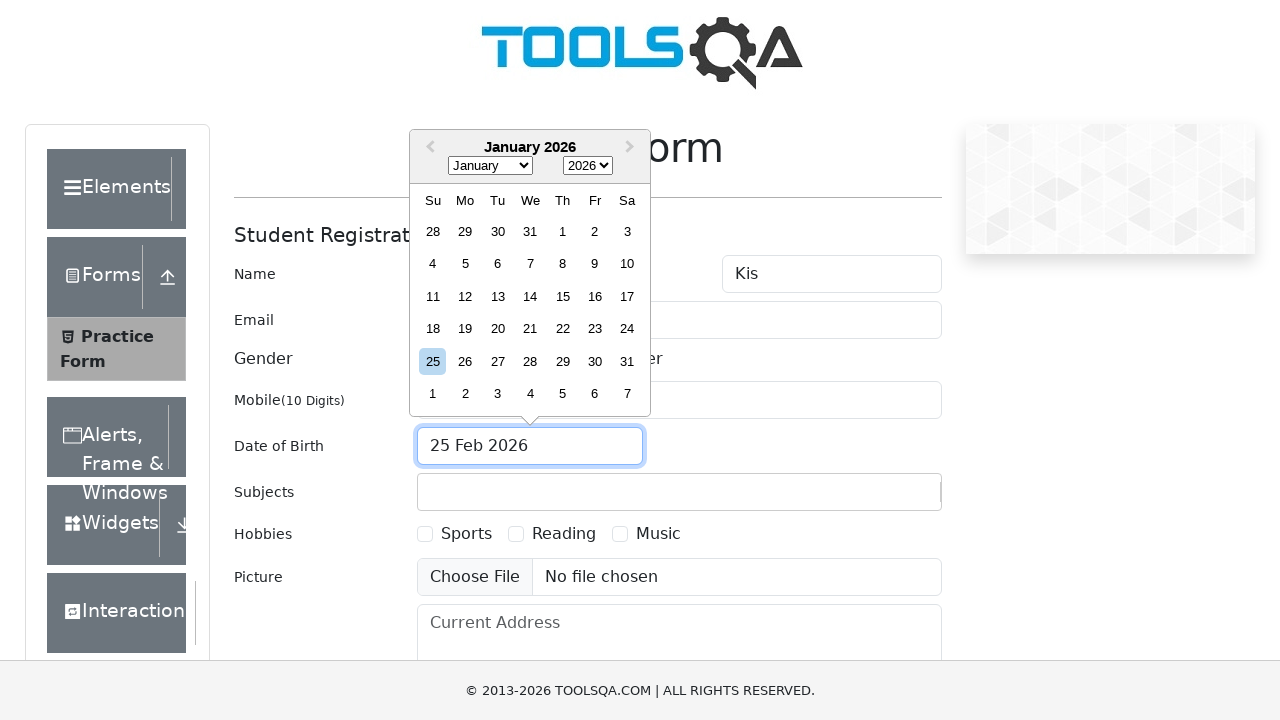

Selected 2002 from year dropdown on .react-datepicker__year-select
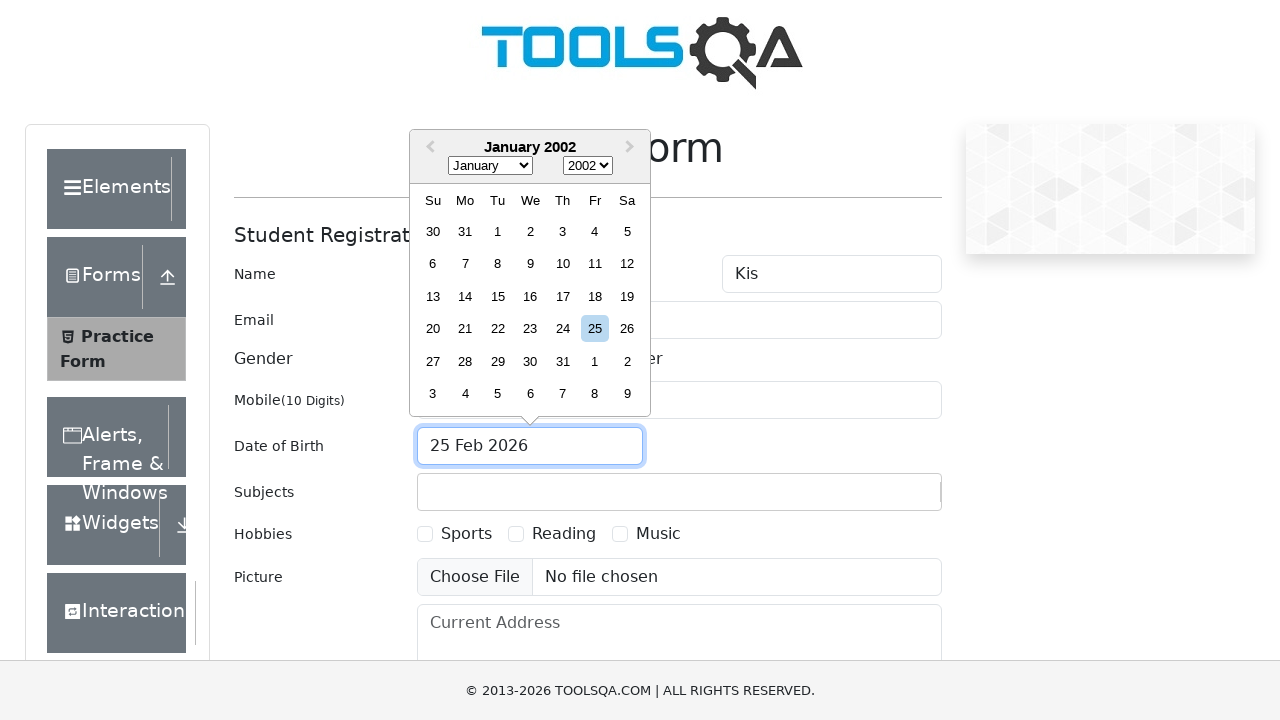

Selected day 12 from date picker calendar at (627, 264) on xpath=//div[@class='react-datepicker__month']//div[text()='12']
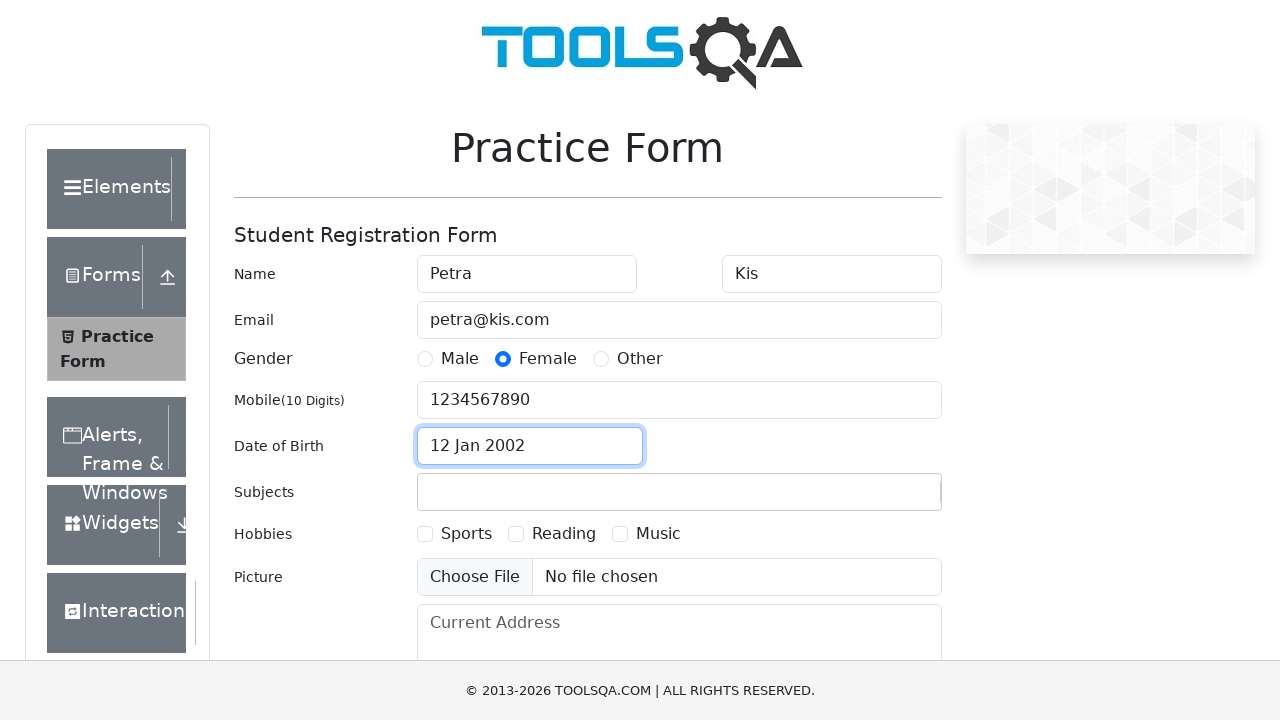

Clicked submit button to submit practice form at (885, 499) on #submit
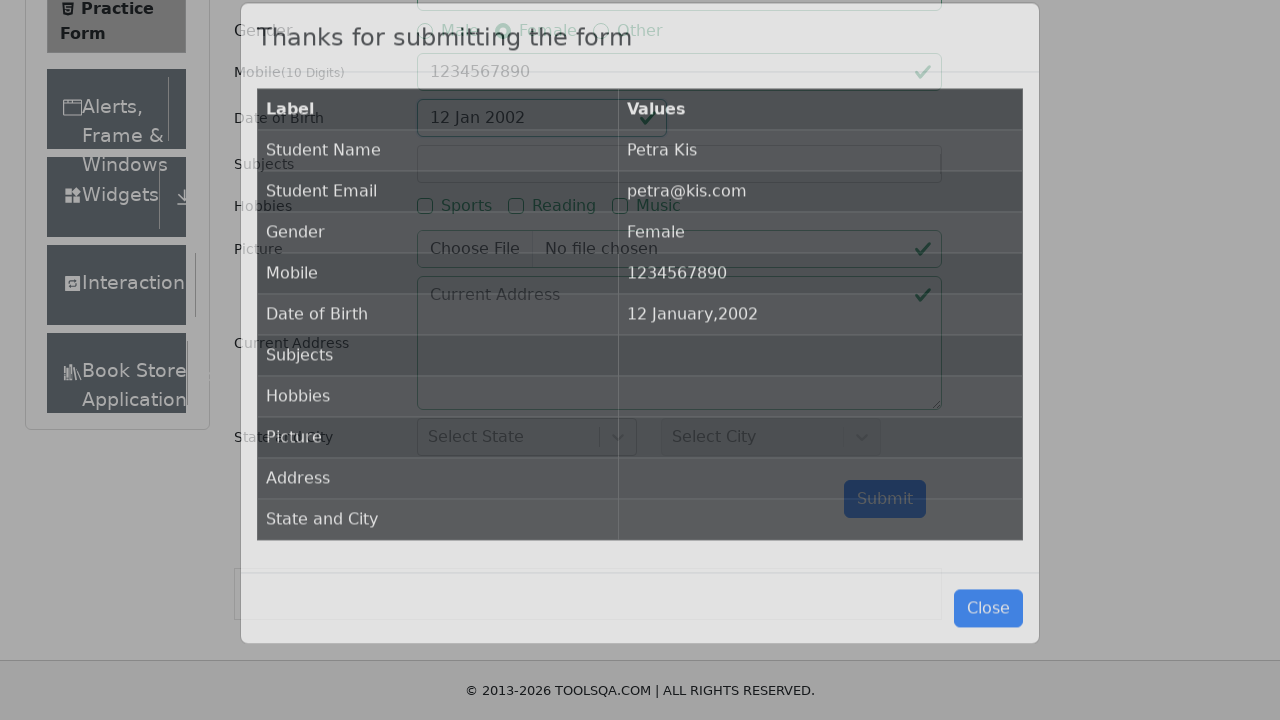

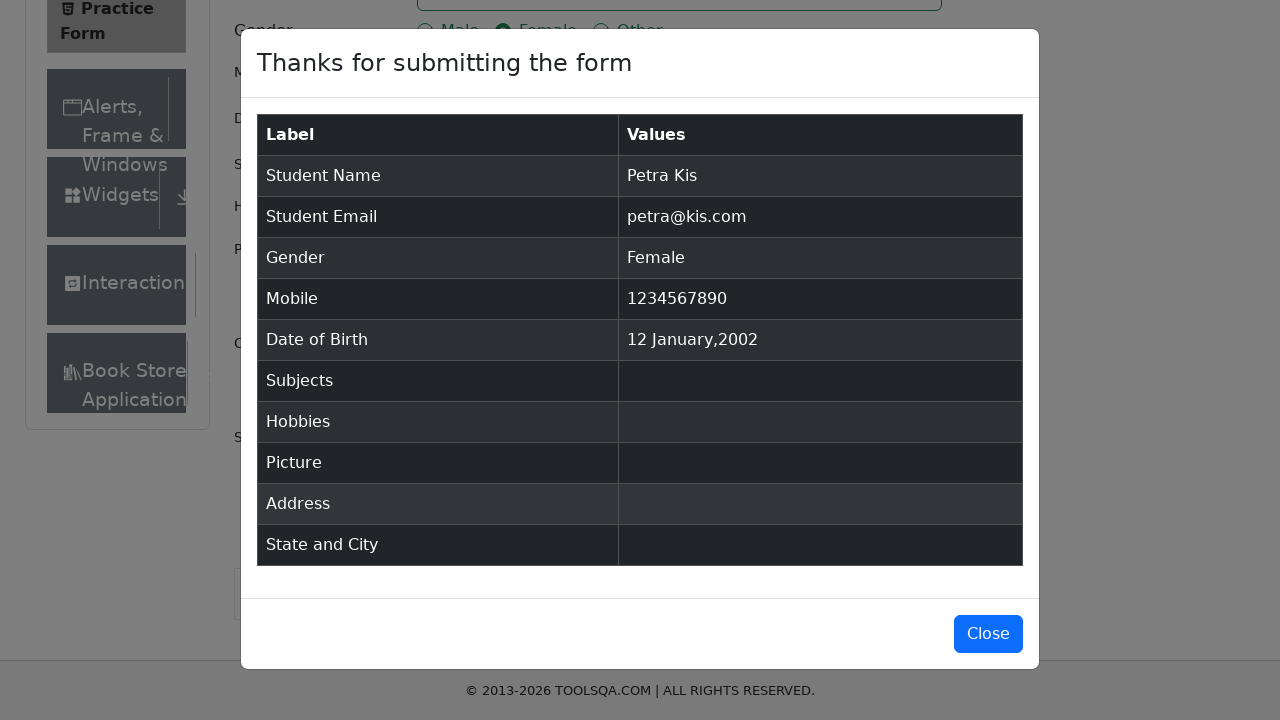